Tests JavaScript confirm dialog interaction by clicking a button to trigger an alert, reading its text, and accepting it

Starting URL: https://www.w3schools.com/js/tryit.asp?filename=tryjs_confirm

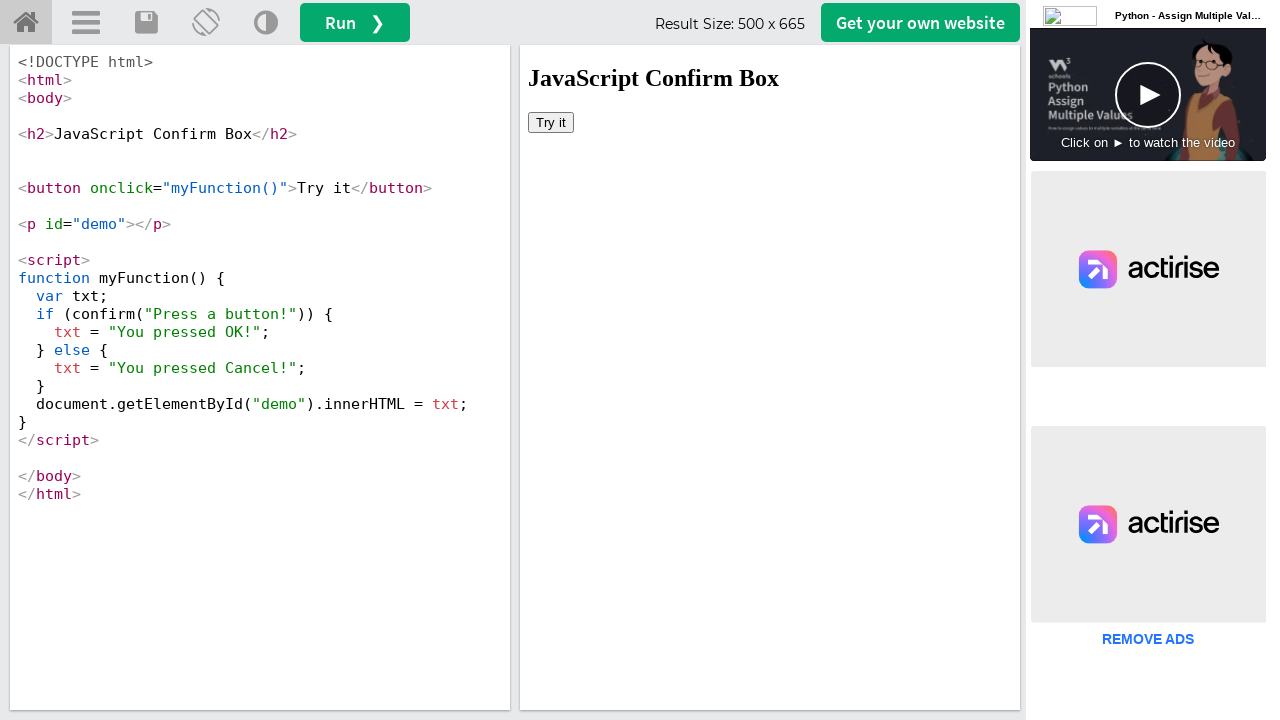

Located the iframe containing the demo
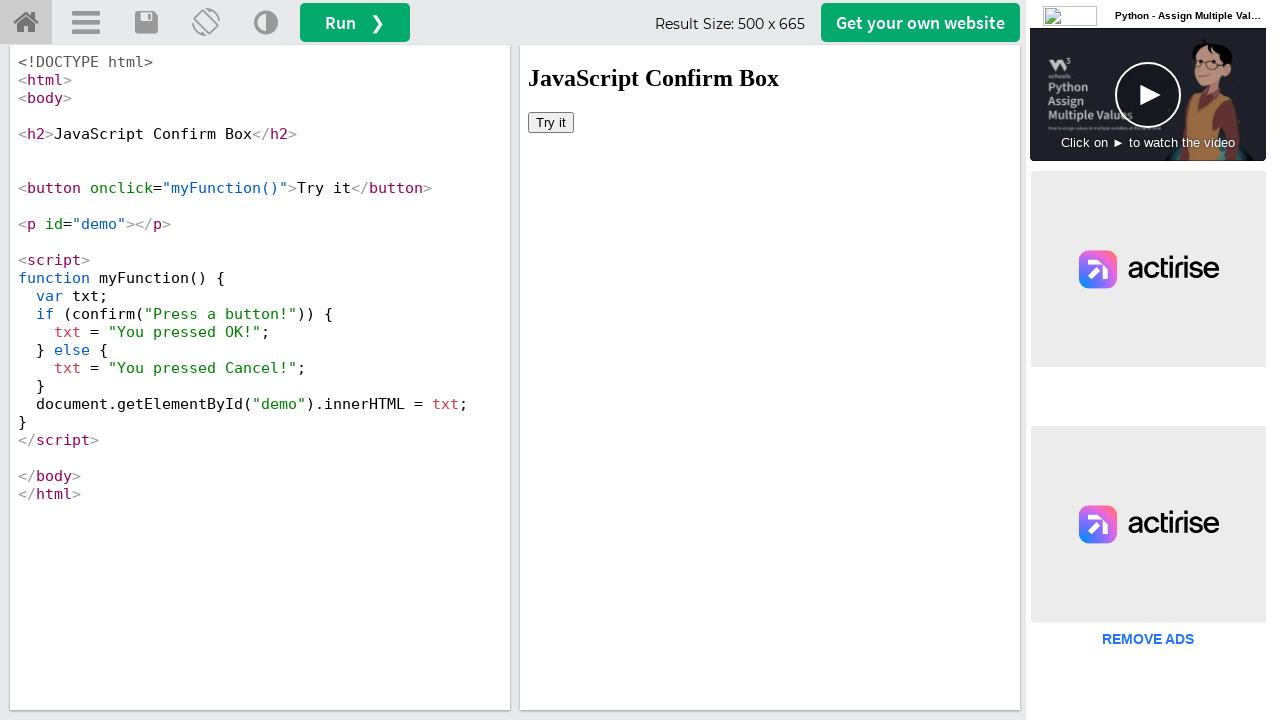

Clicked the 'Try it' button to trigger the confirm dialog at (551, 122) on iframe#iframeResult >> internal:control=enter-frame >> button:has-text('Try it')
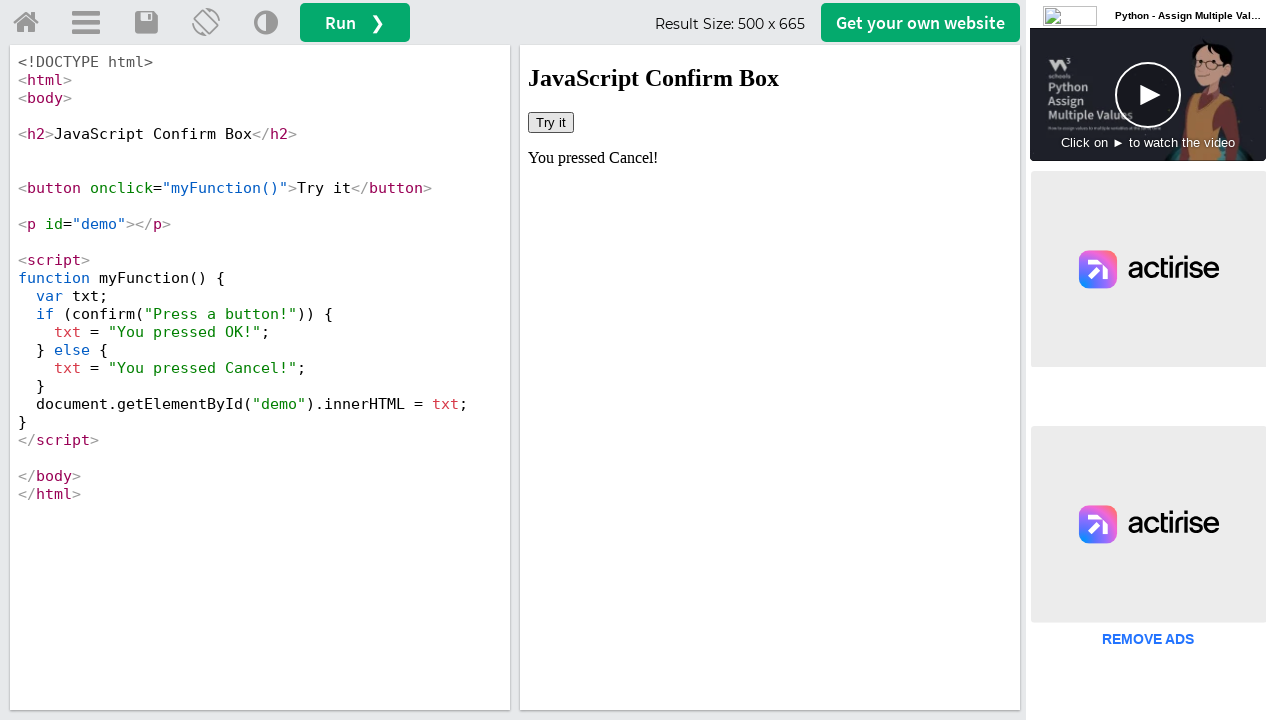

Set up dialog handler to accept the confirm alert
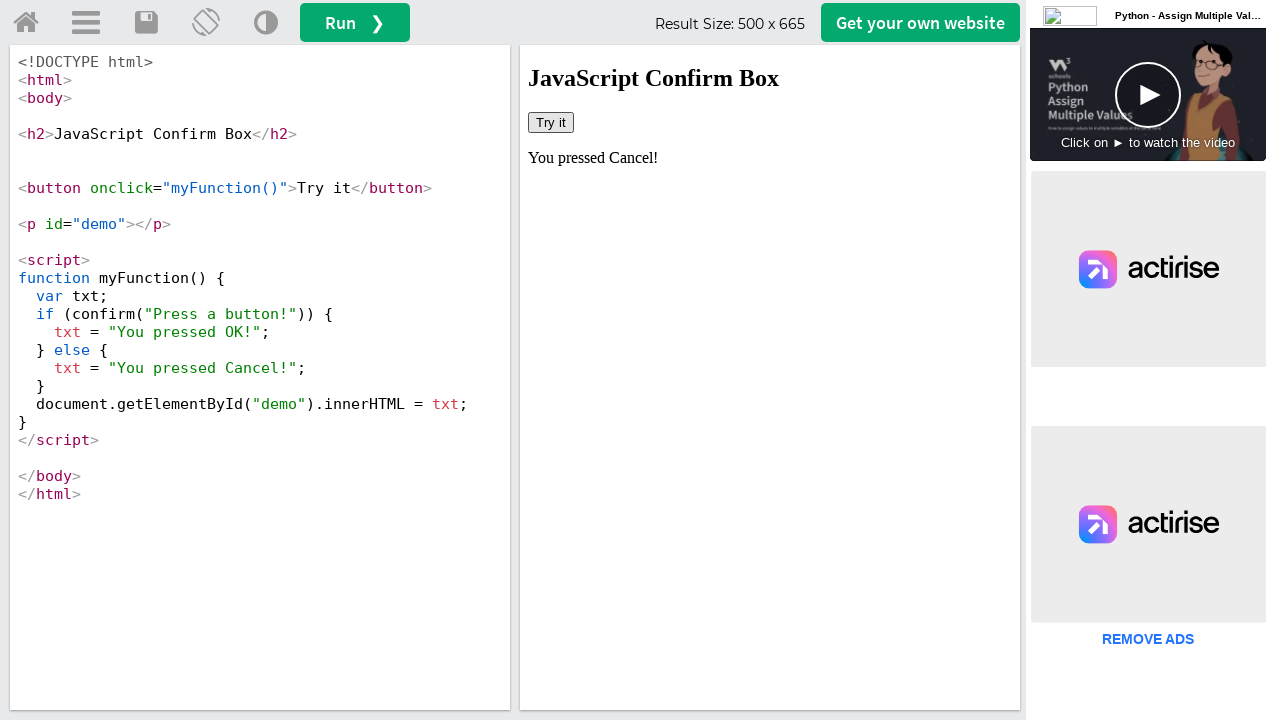

Clicked the 'Try it' button again to trigger the confirm dialog and test handler at (551, 122) on iframe#iframeResult >> internal:control=enter-frame >> button:has-text('Try it')
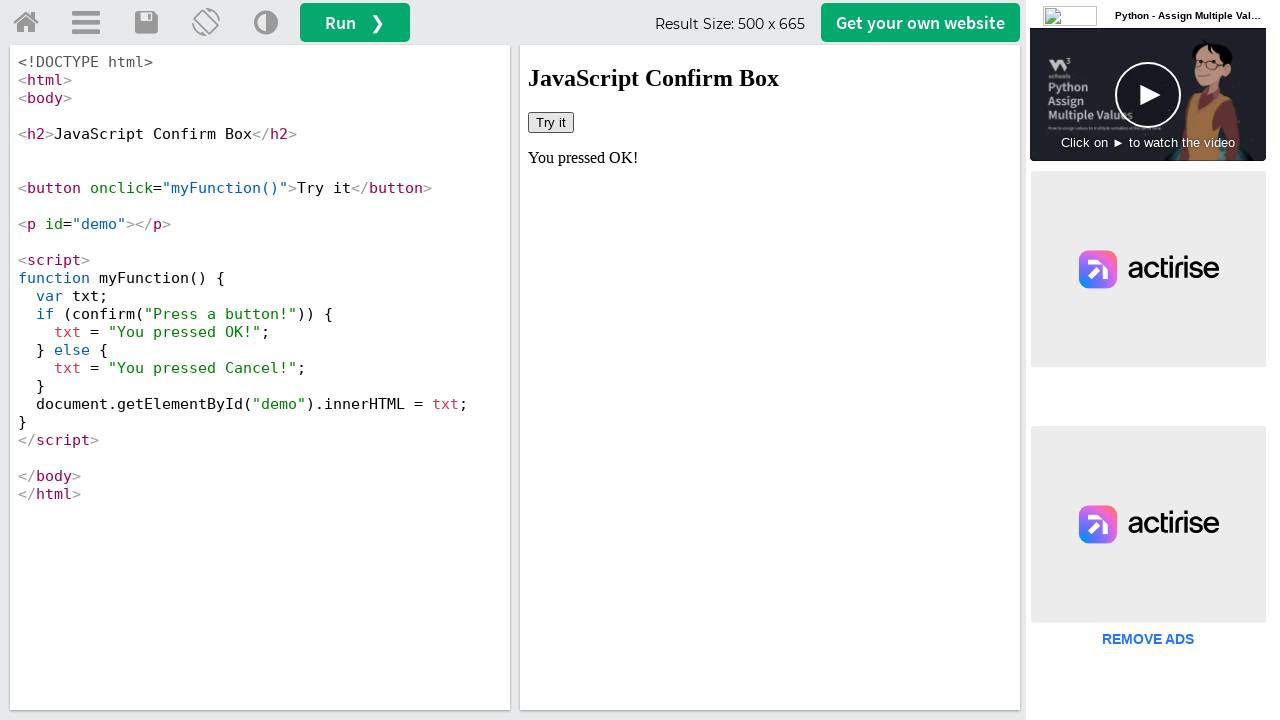

Waited 1 second to ensure dialog was handled
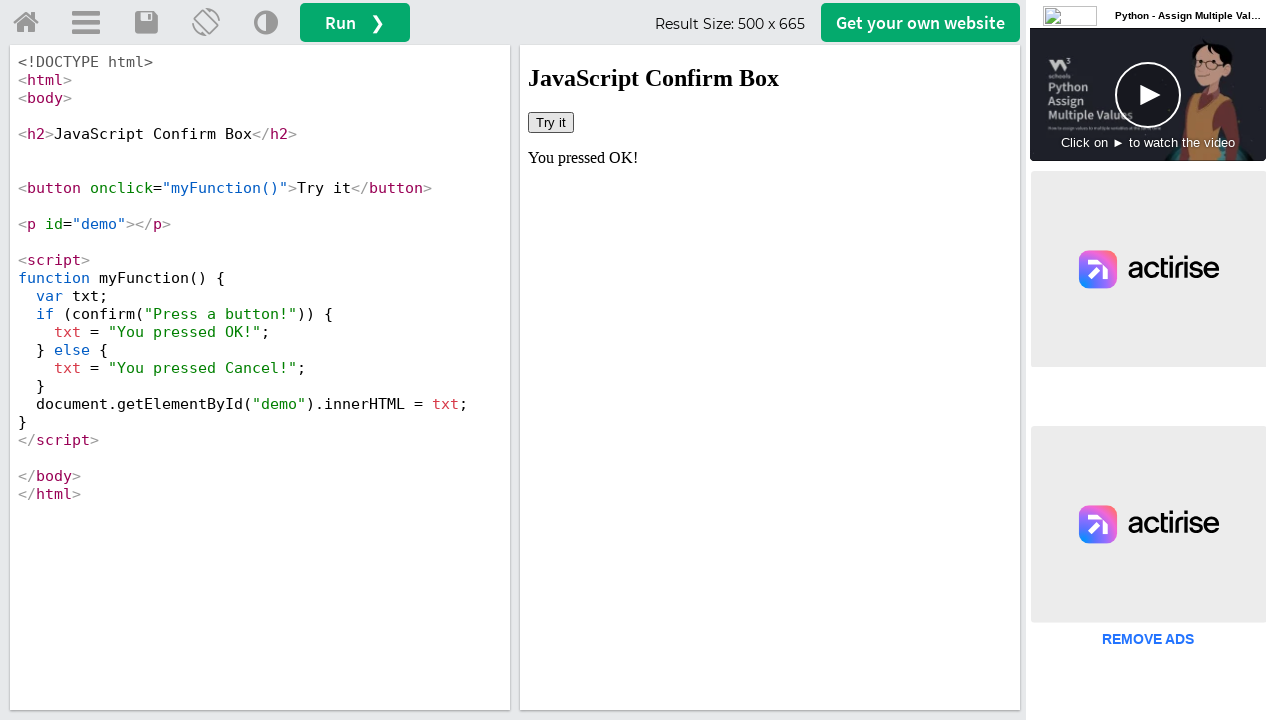

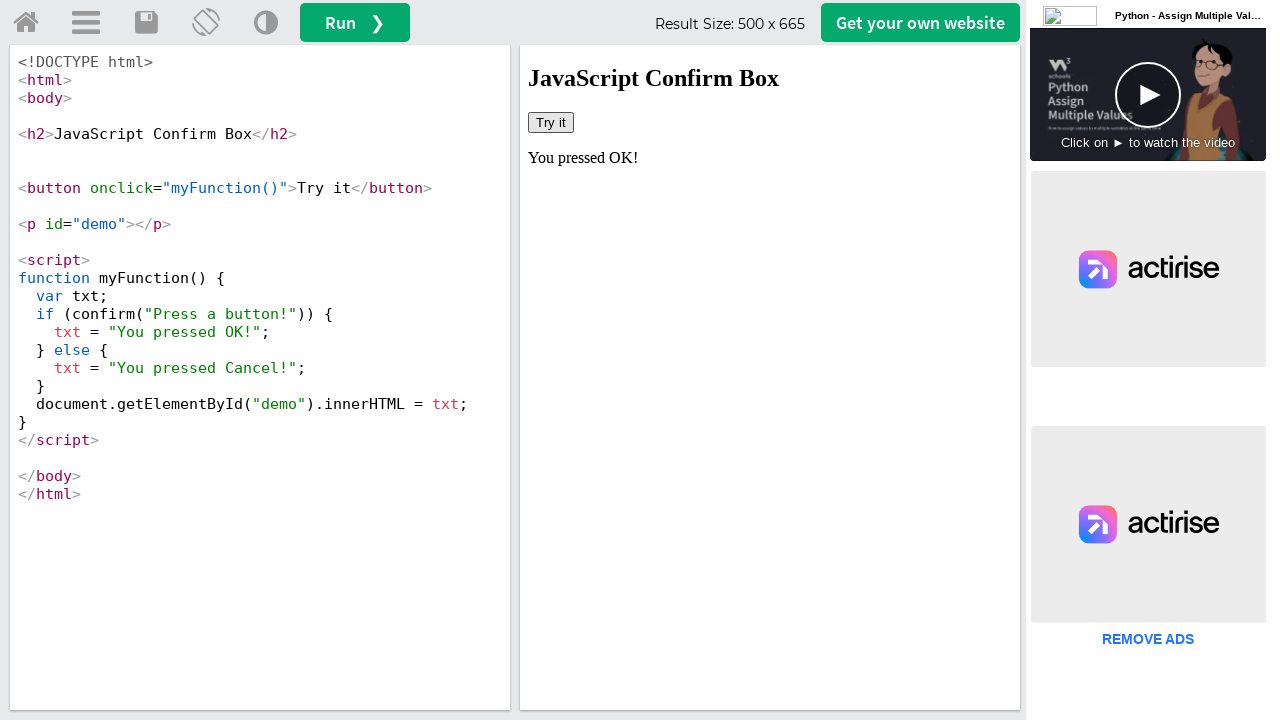